Tests drag-and-drop functionality on jQuery UI demo by dragging an element to the droppable target and verifying the background color changes

Starting URL: https://jqueryui.com/droppable/

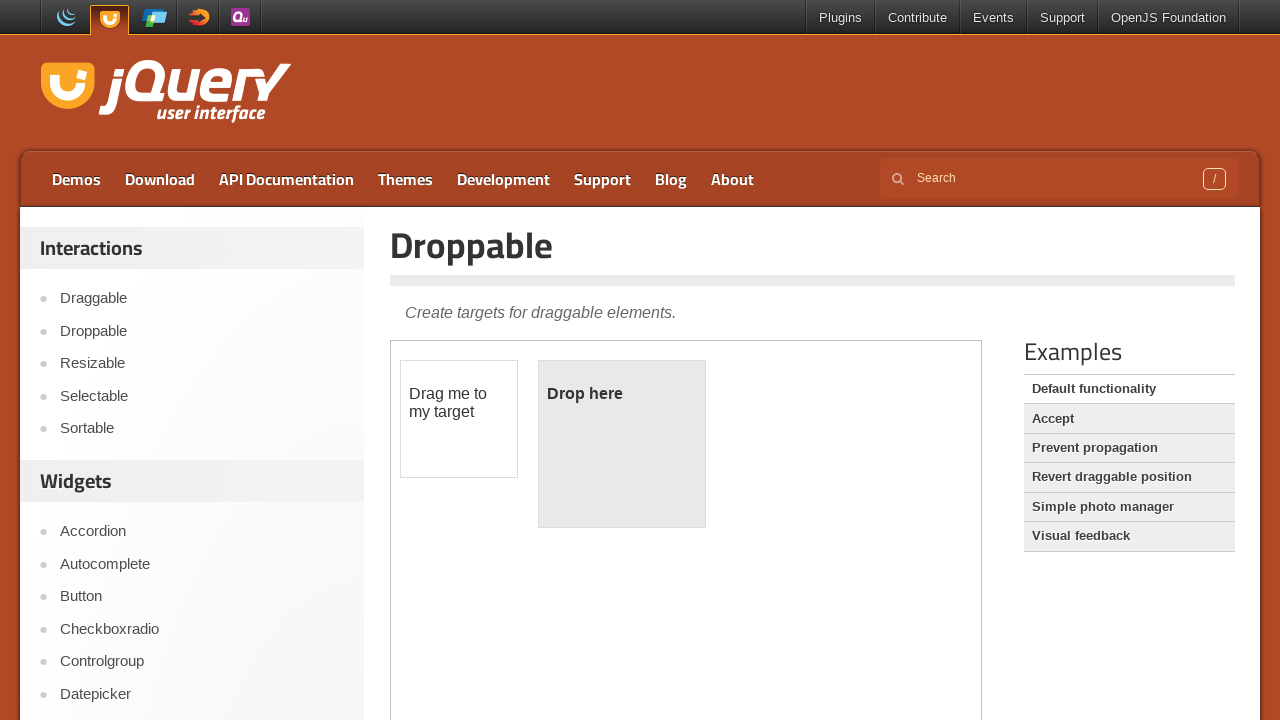

Located the demo iframe
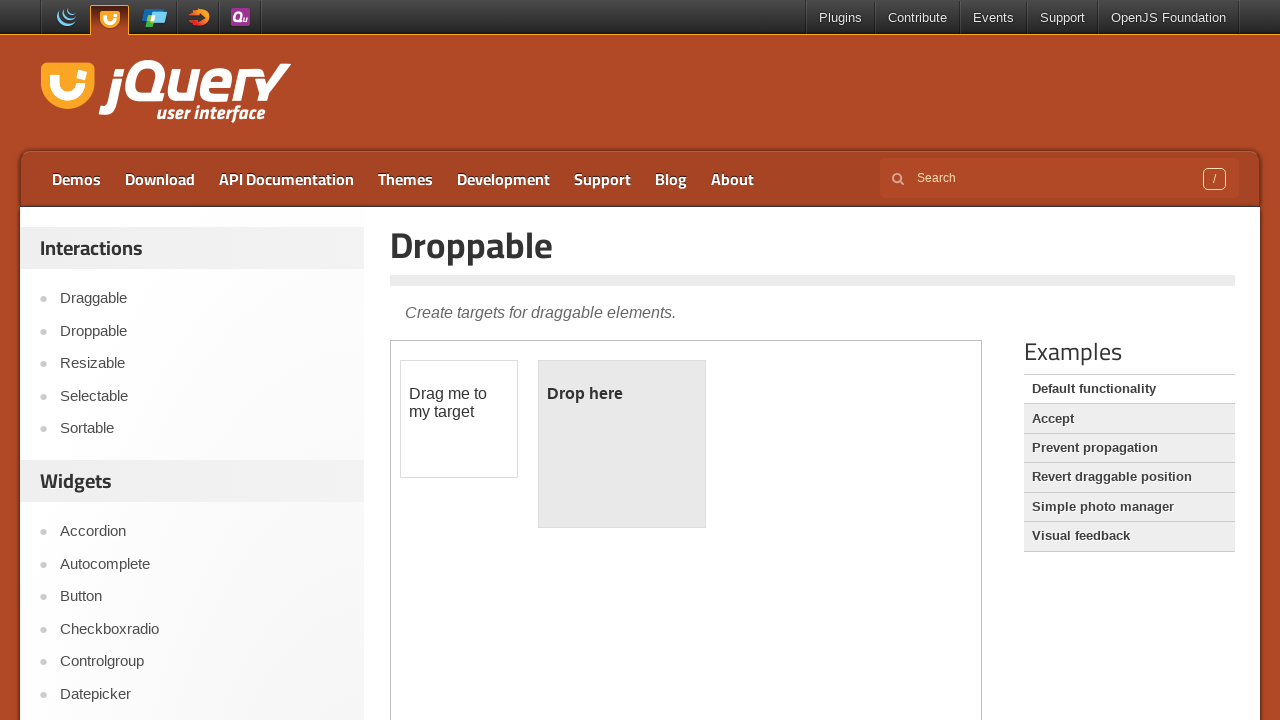

Located the draggable element
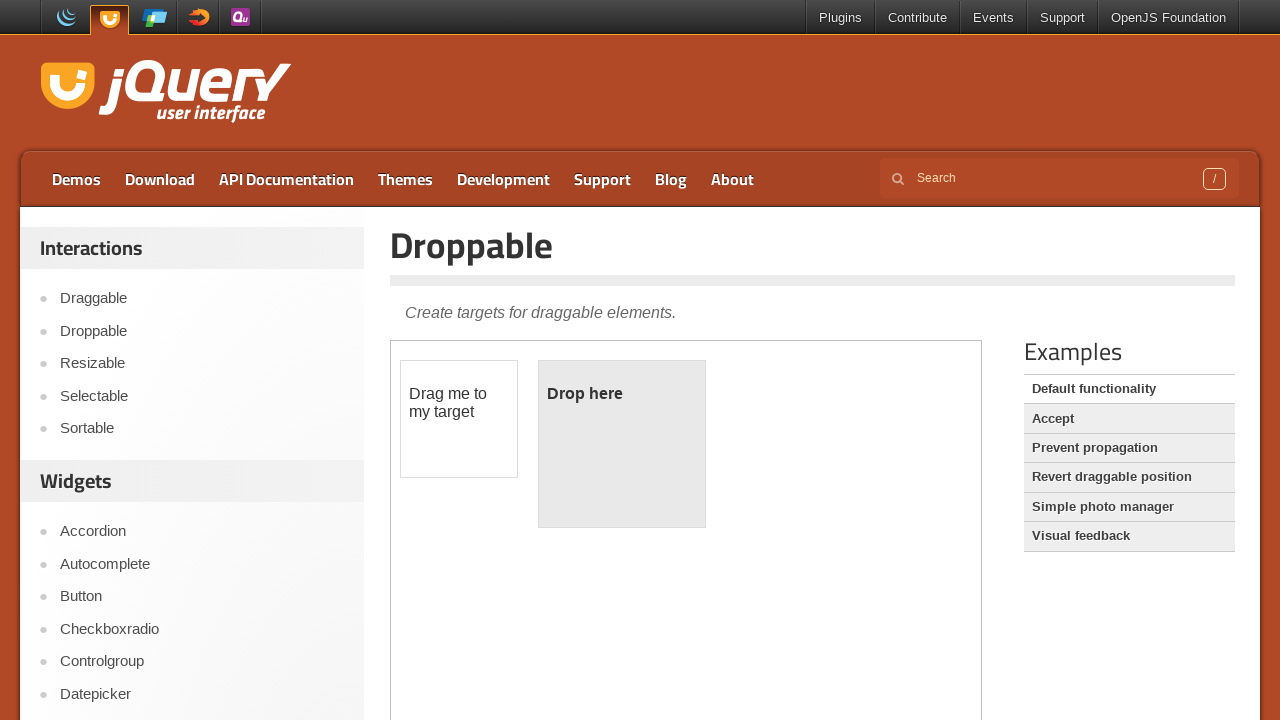

Located the droppable target element
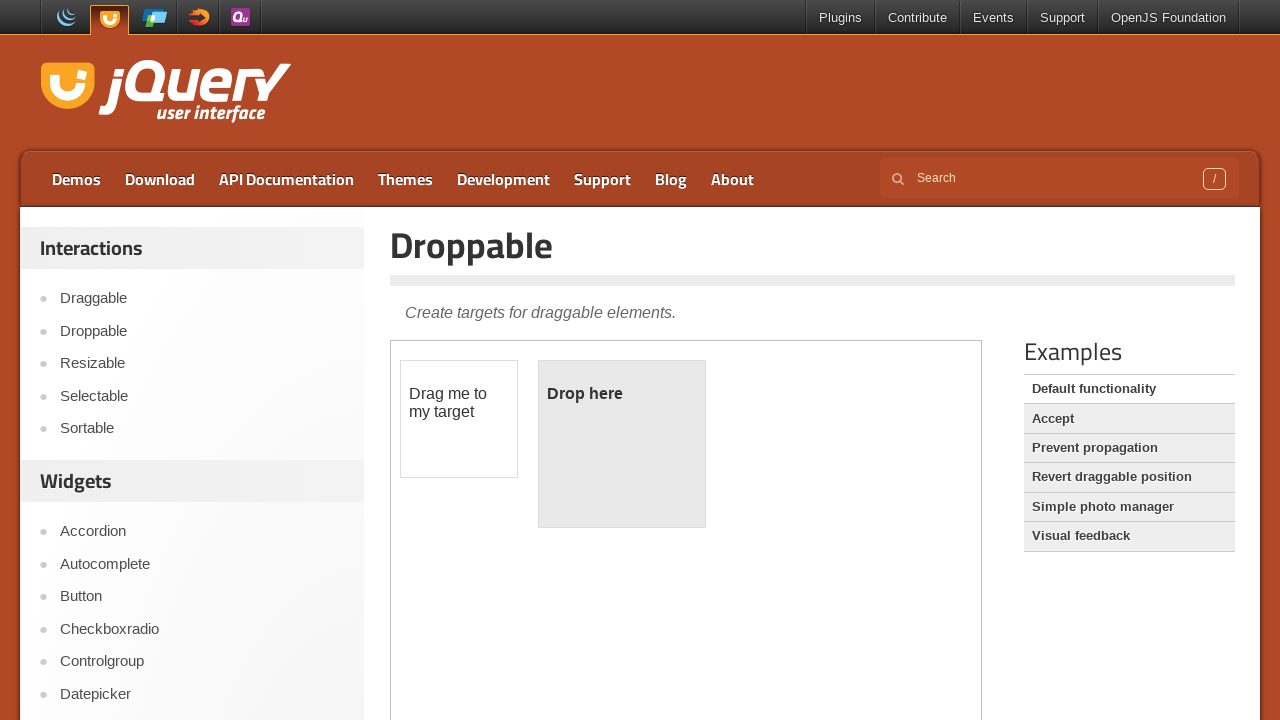

Dragged the element to the droppable target at (622, 444)
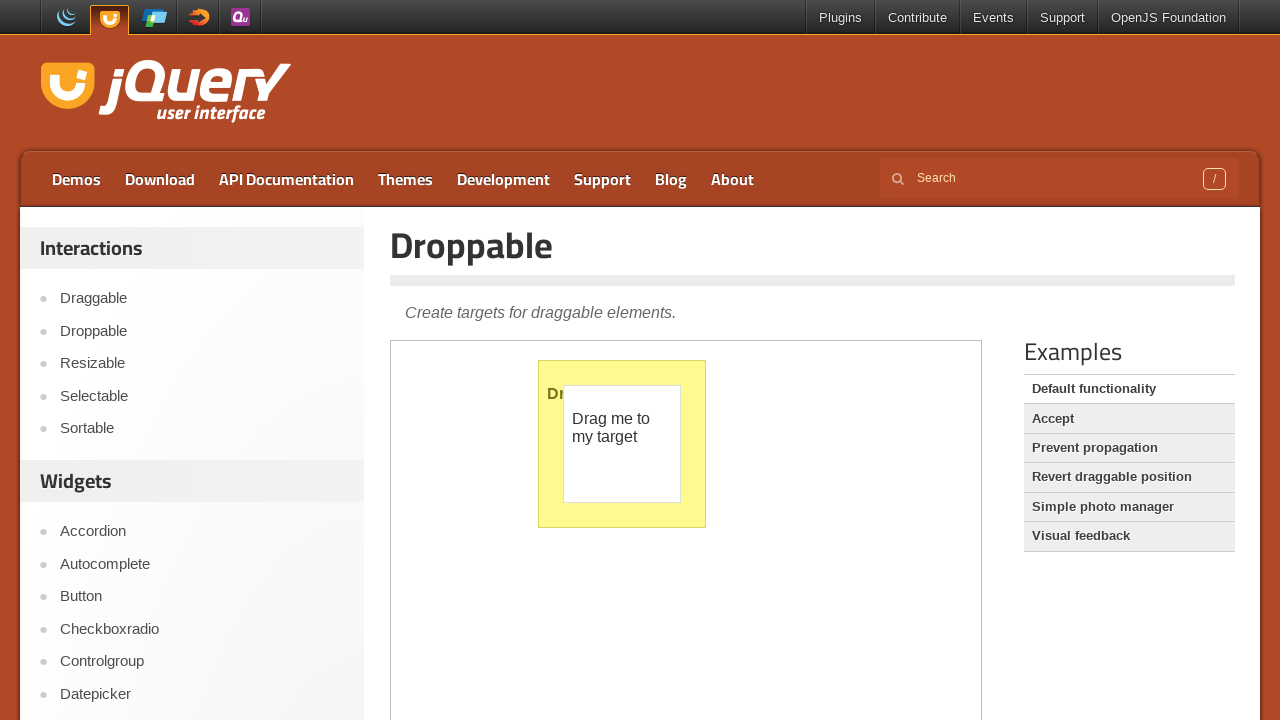

Retrieved computed background color of droppable element
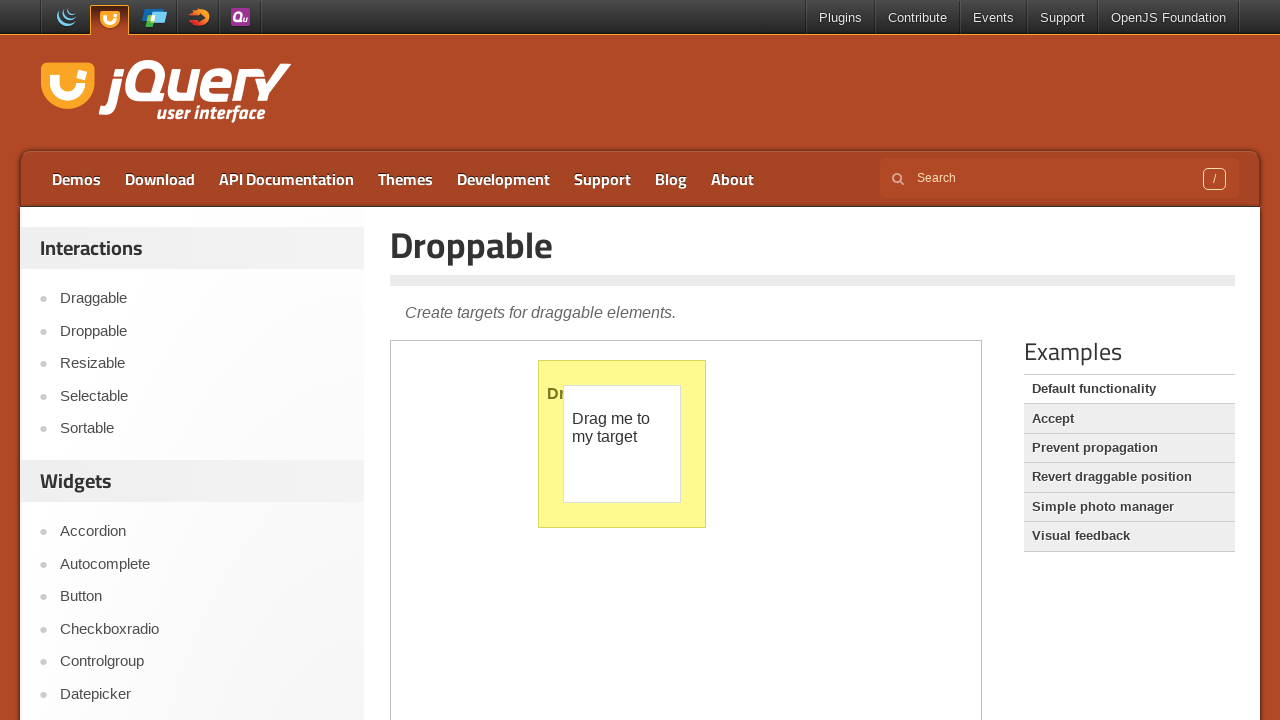

Verified that background color changed to yellow highlight after drop
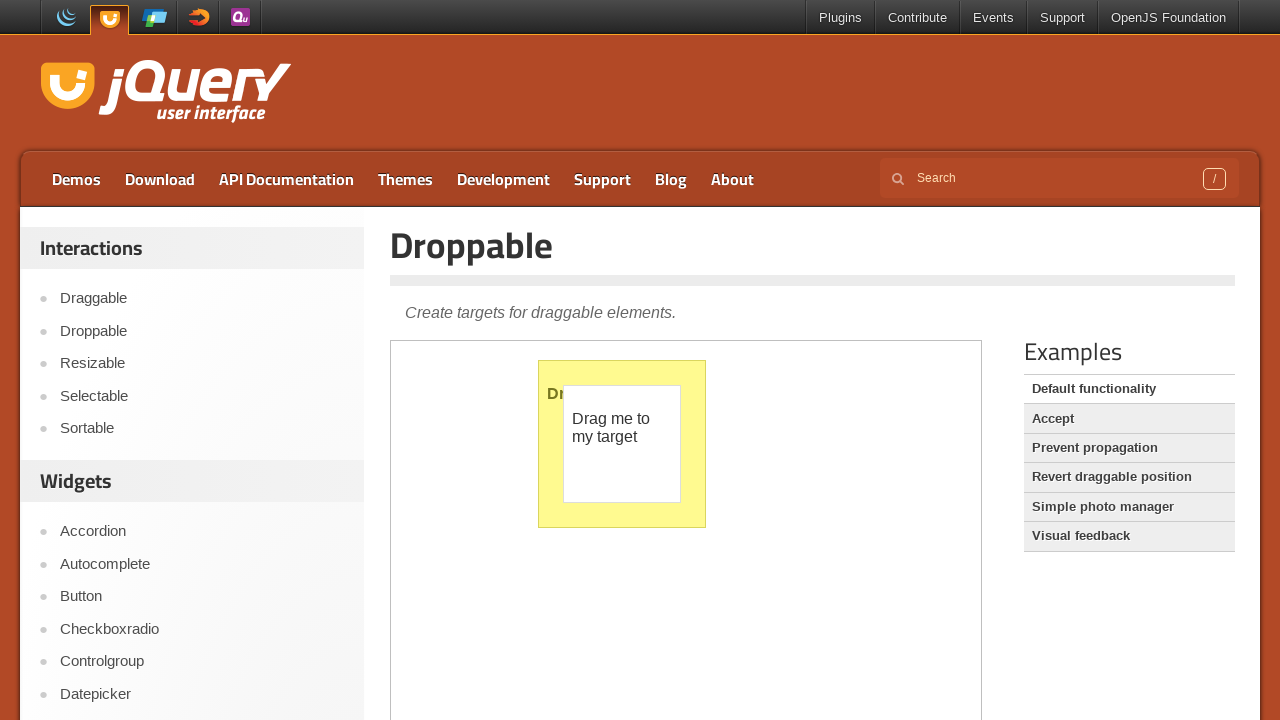

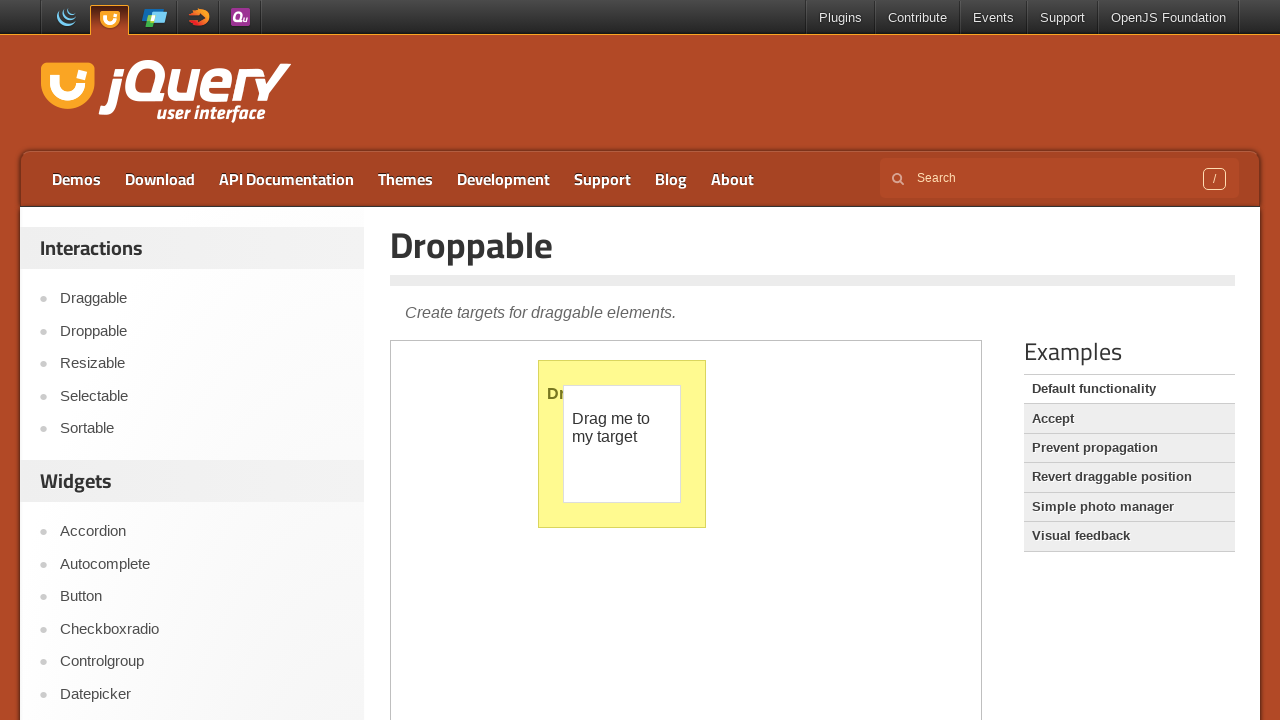